Navigates to a test blog page and verifies that button elements are present on the page

Starting URL: https://omayo.blogspot.com/

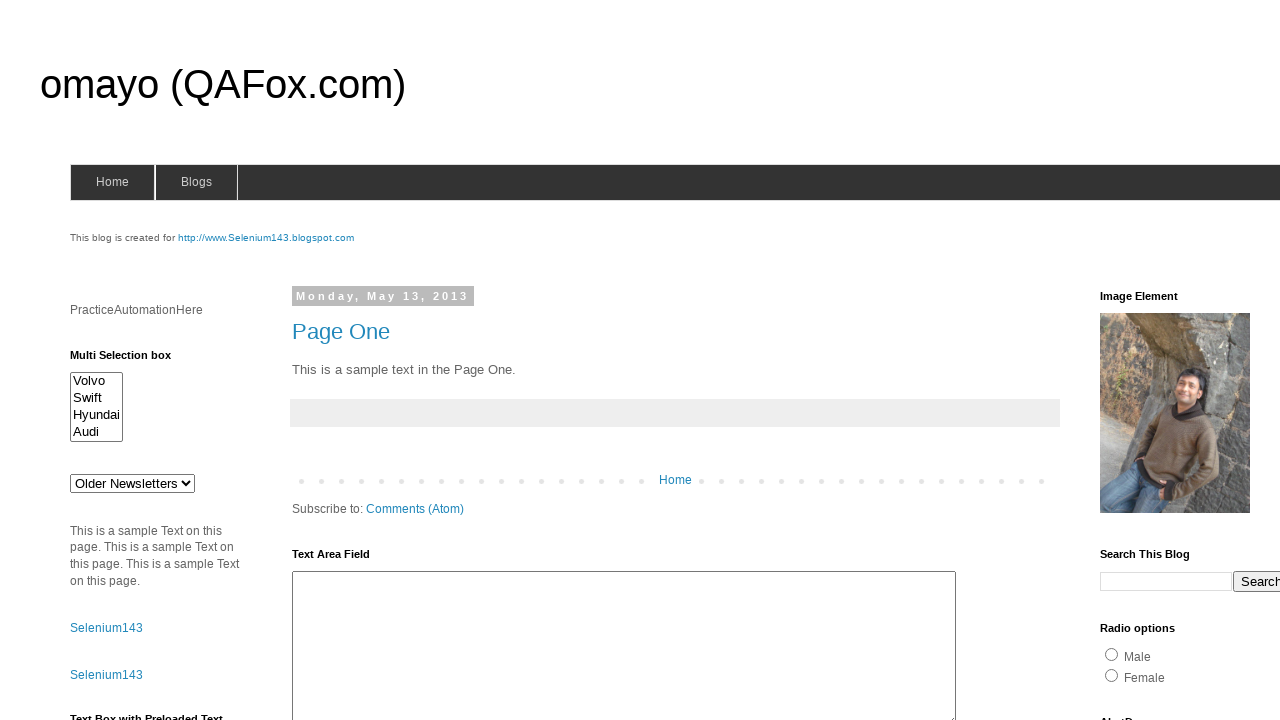

Navigated to omayo.blogspot.com test blog page
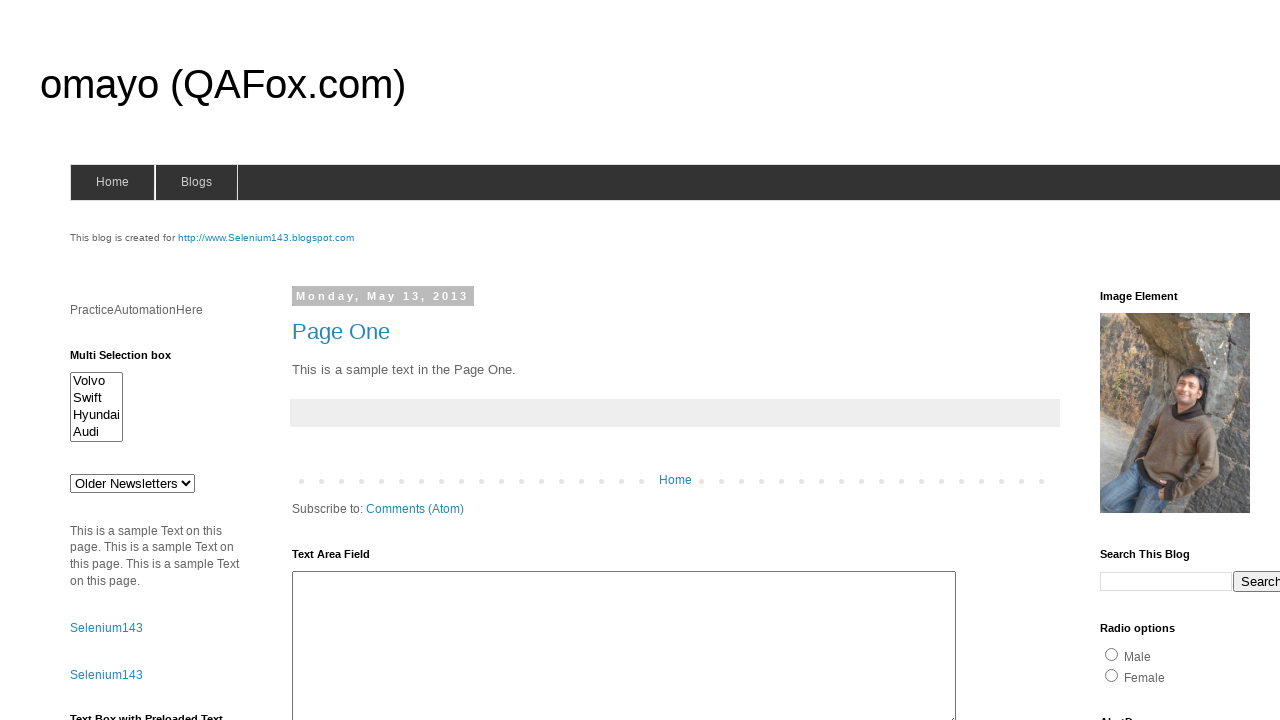

Button elements loaded on page
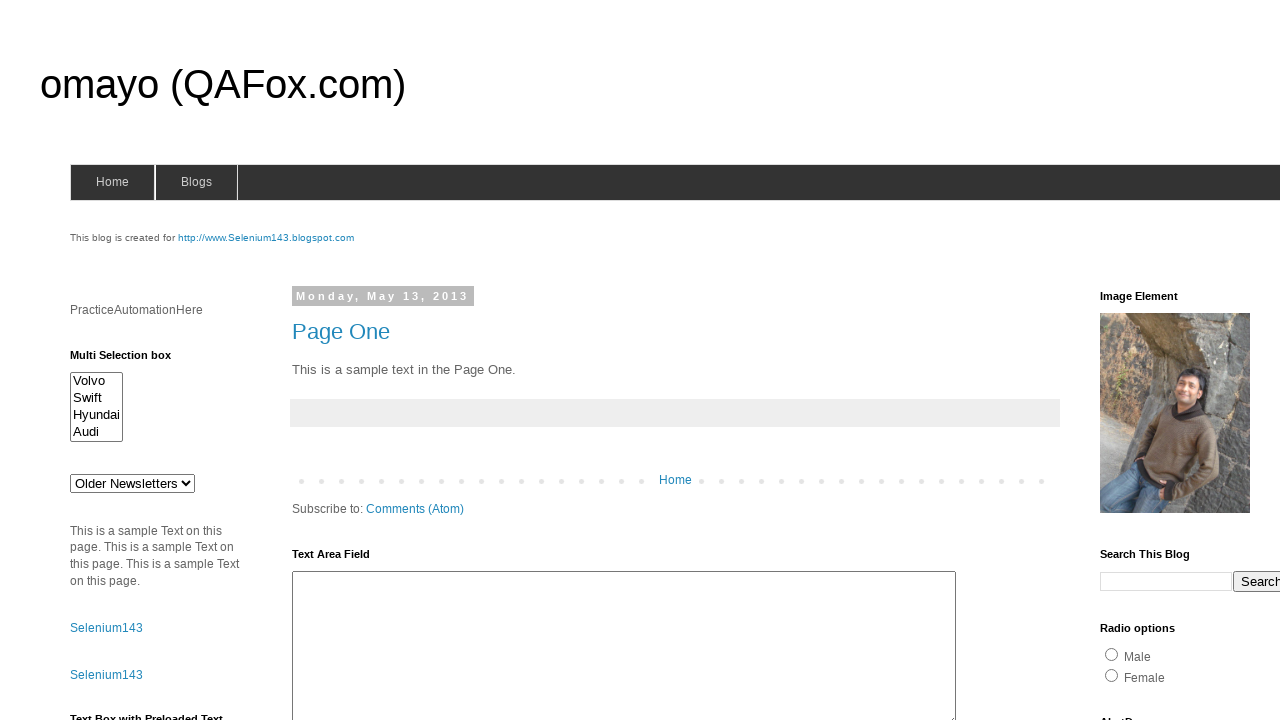

Located button elements using XPath selector
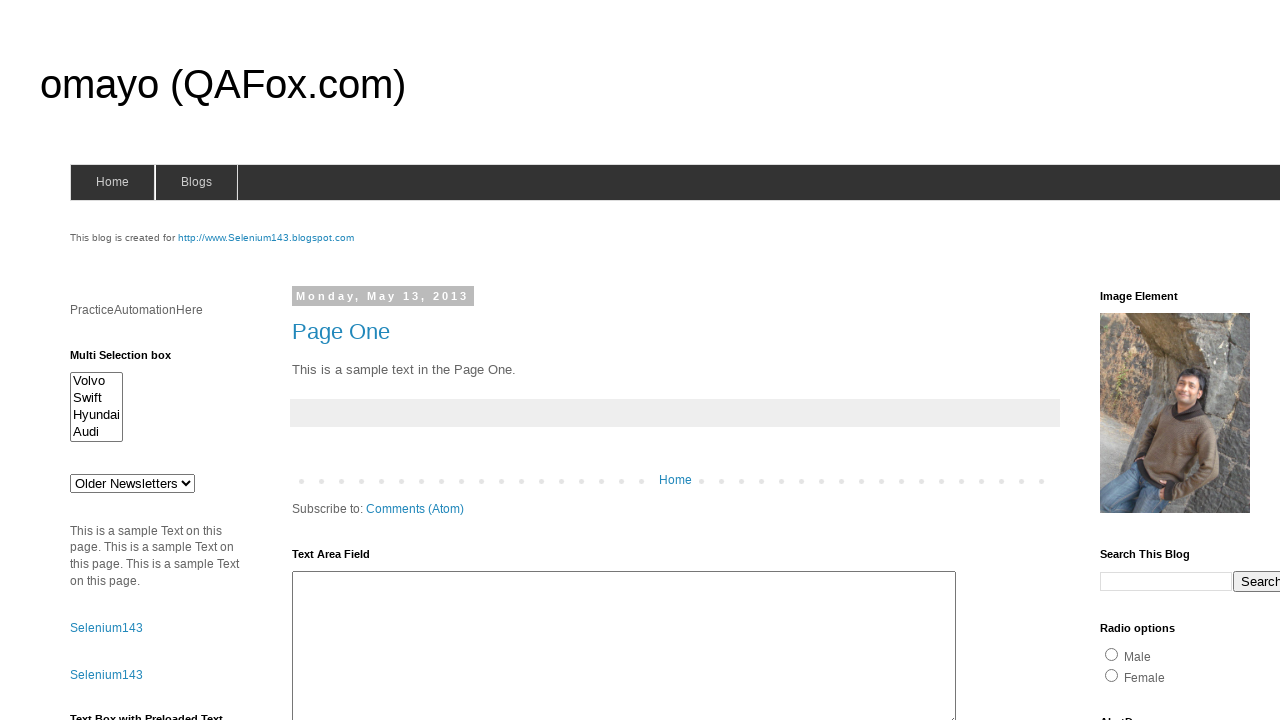

Verified that button elements are present on the page
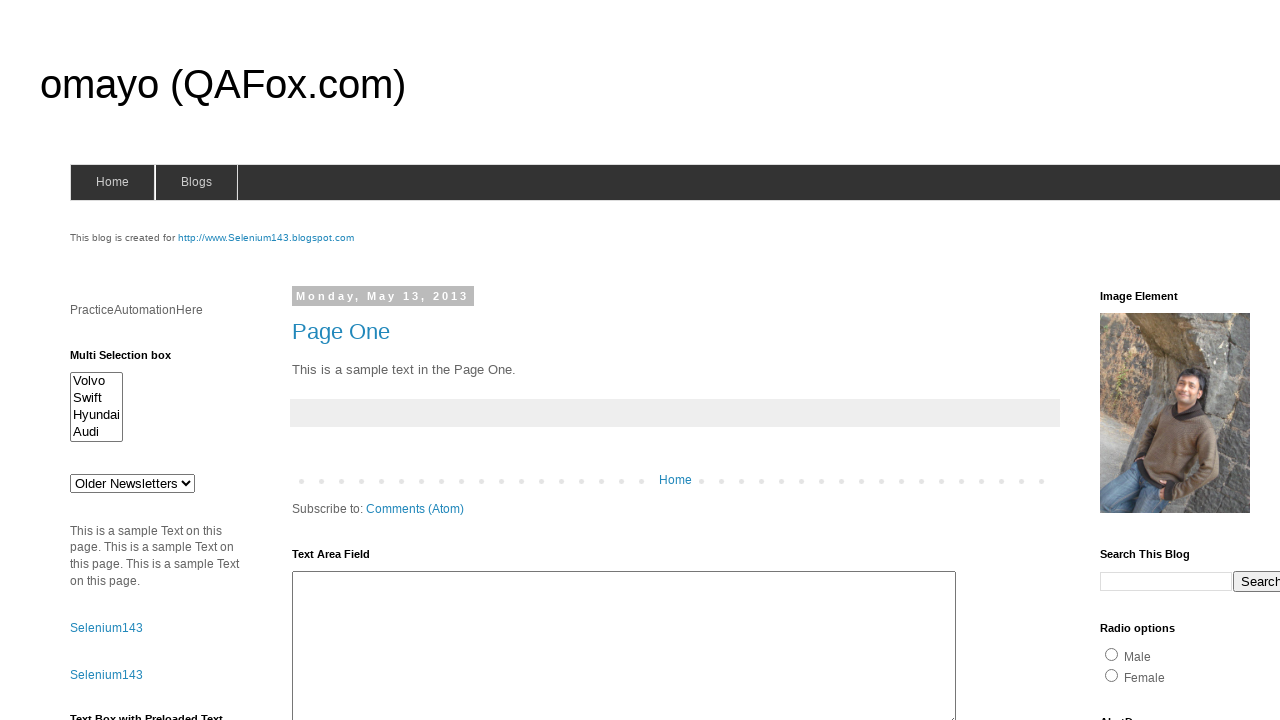

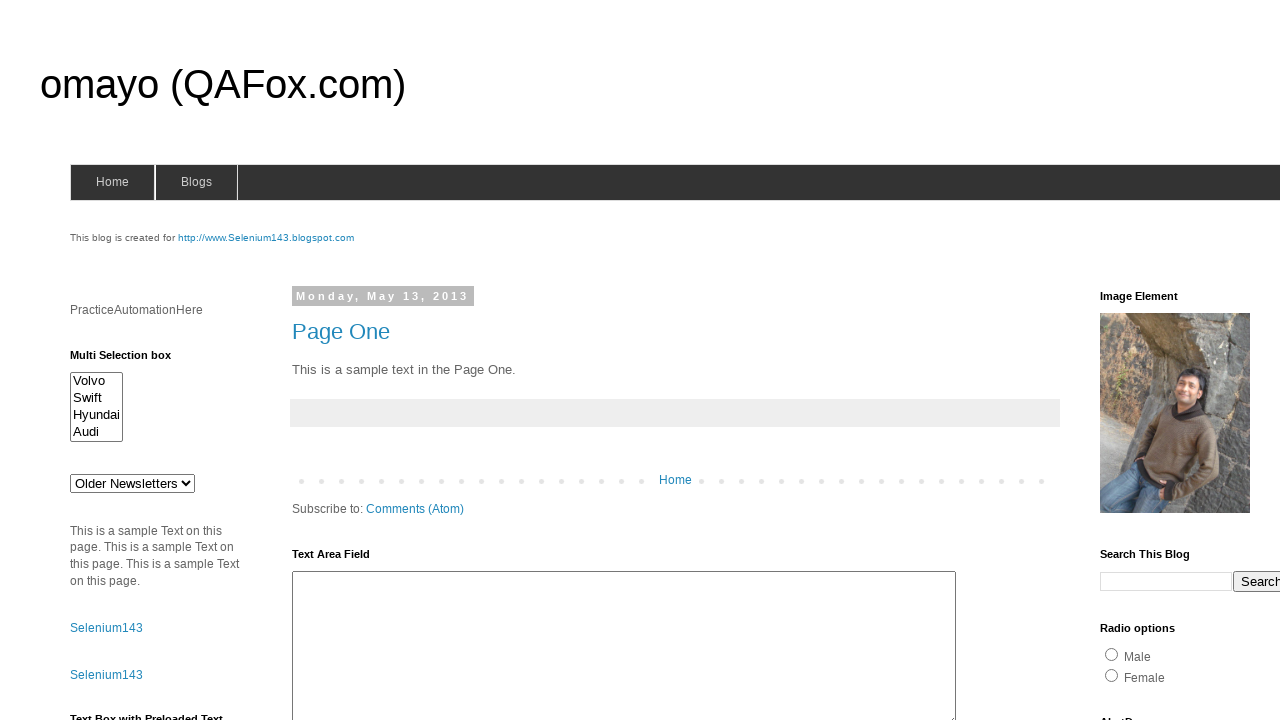